Demonstrates different scrolling techniques on a form page including scrolling by pixel amount, scrolling to a specific element, and scrolling to the bottom of the page

Starting URL: https://demoqa.com/automation-practice-form

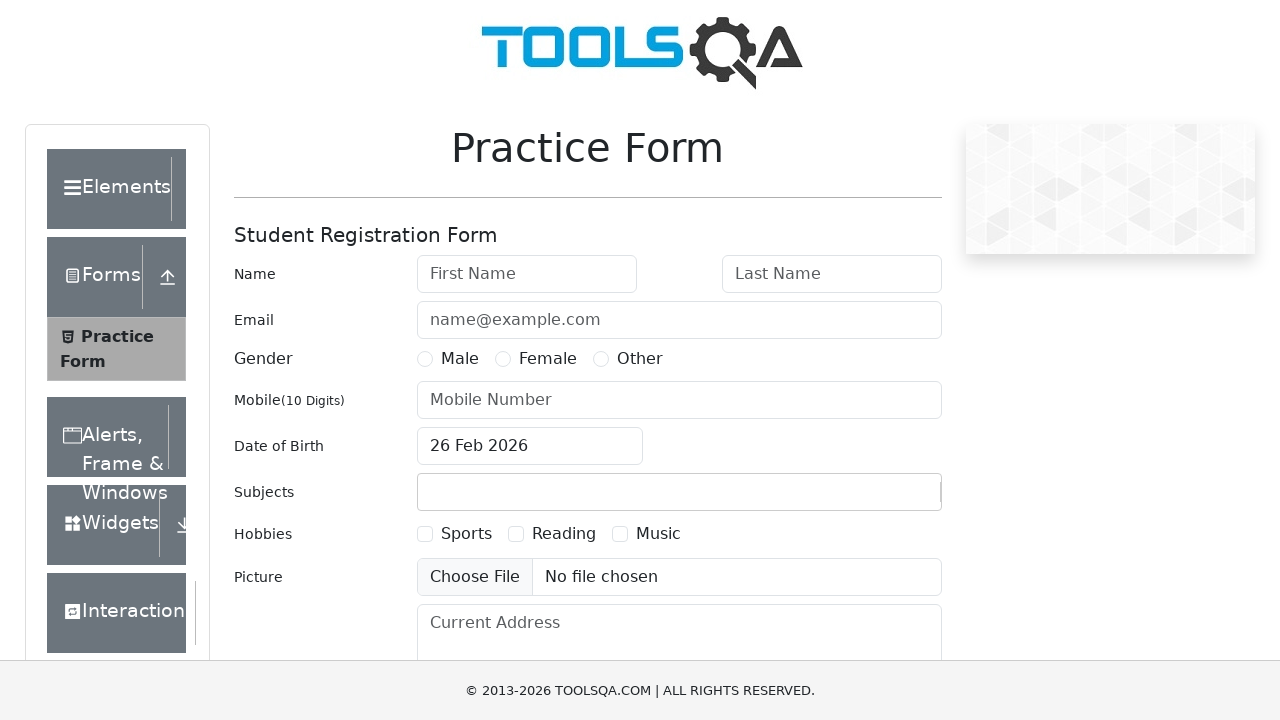

Scrolled down by 350 pixels
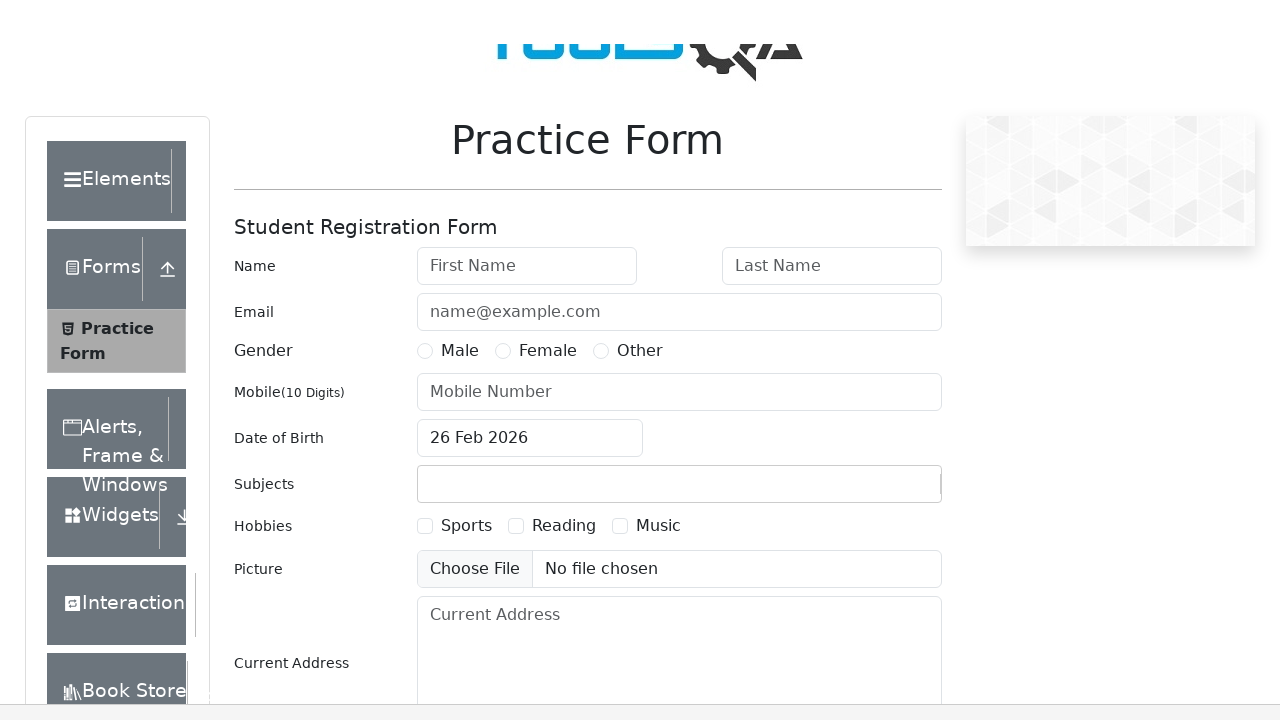

Located the upload picture element
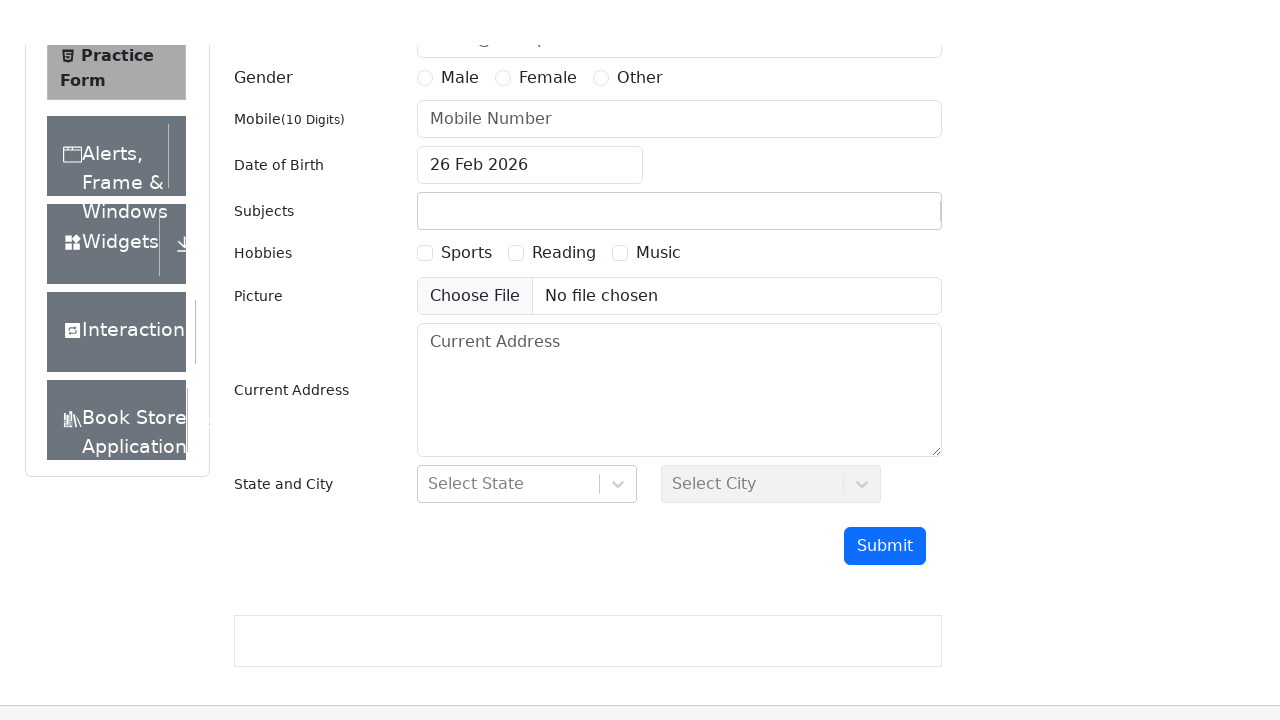

Scrolled to upload picture element into view
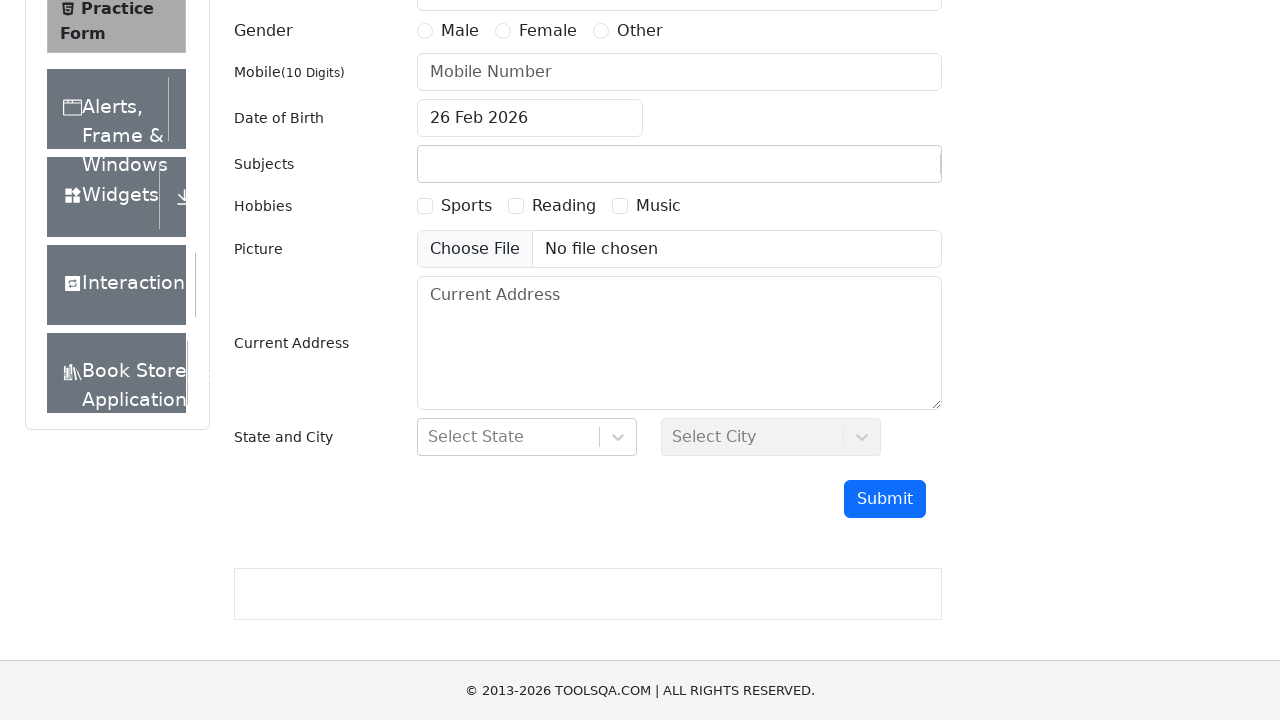

Scrolled to the bottom of the page
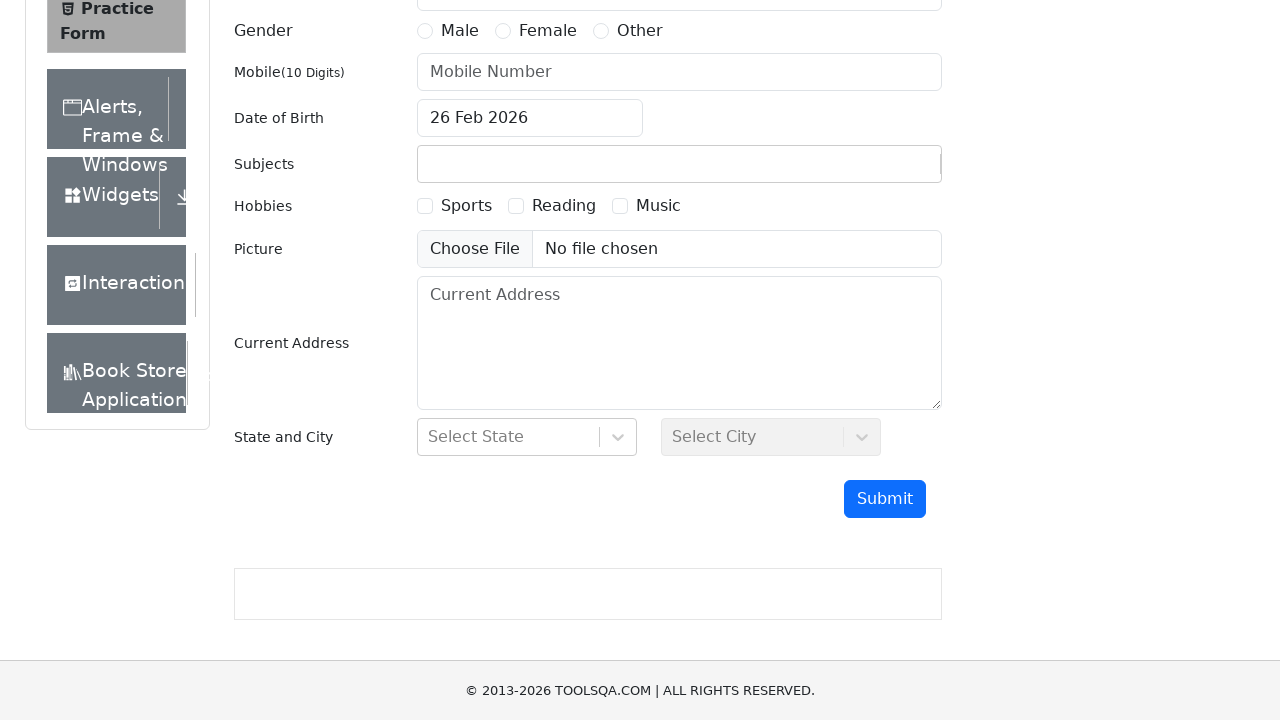

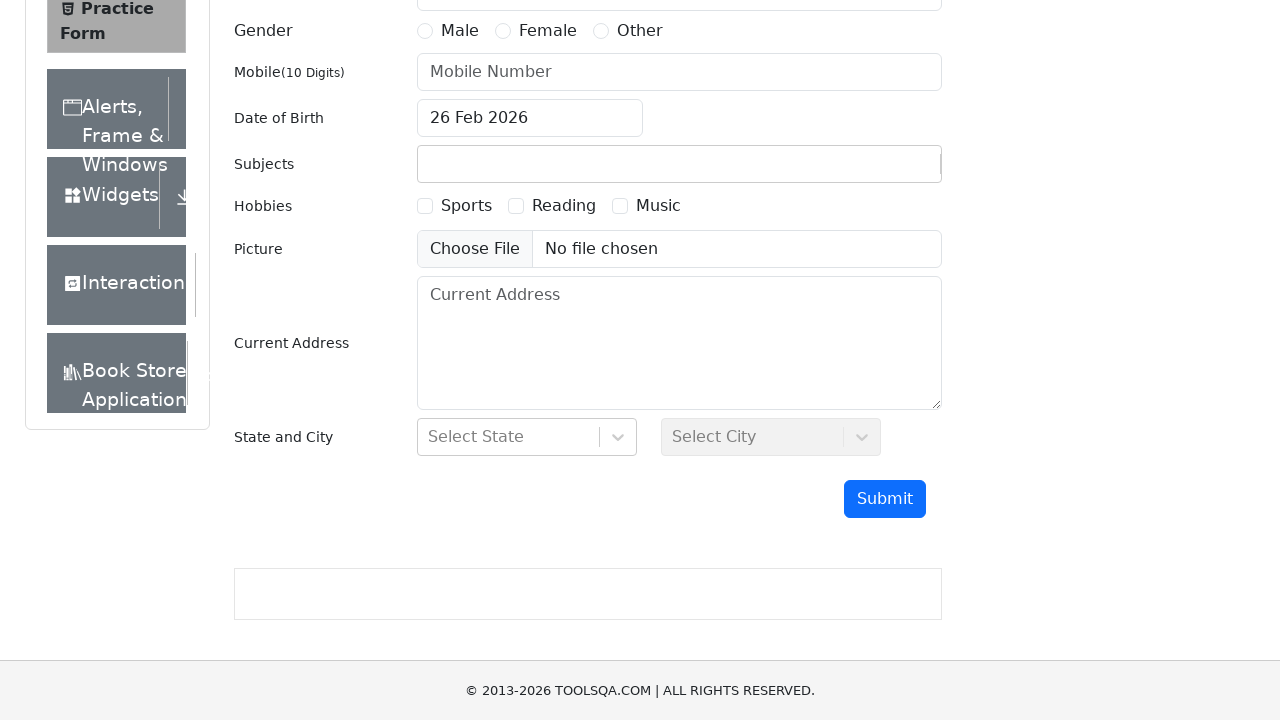